Navigates to LeafGround grid page and clicks the download button to download a file (with specific directory configuration in original).

Starting URL: https://leafground.com/grid.xhtml

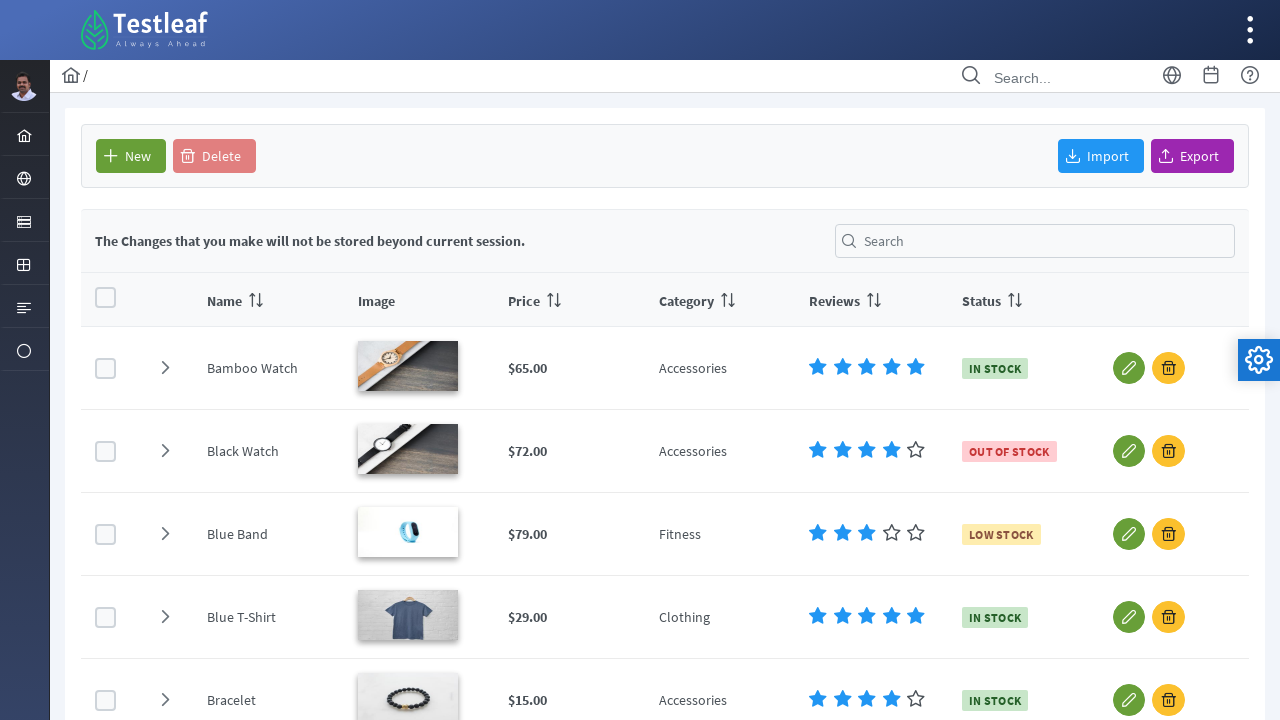

Clicked the download button at (1192, 156) on #form\:j_idt93
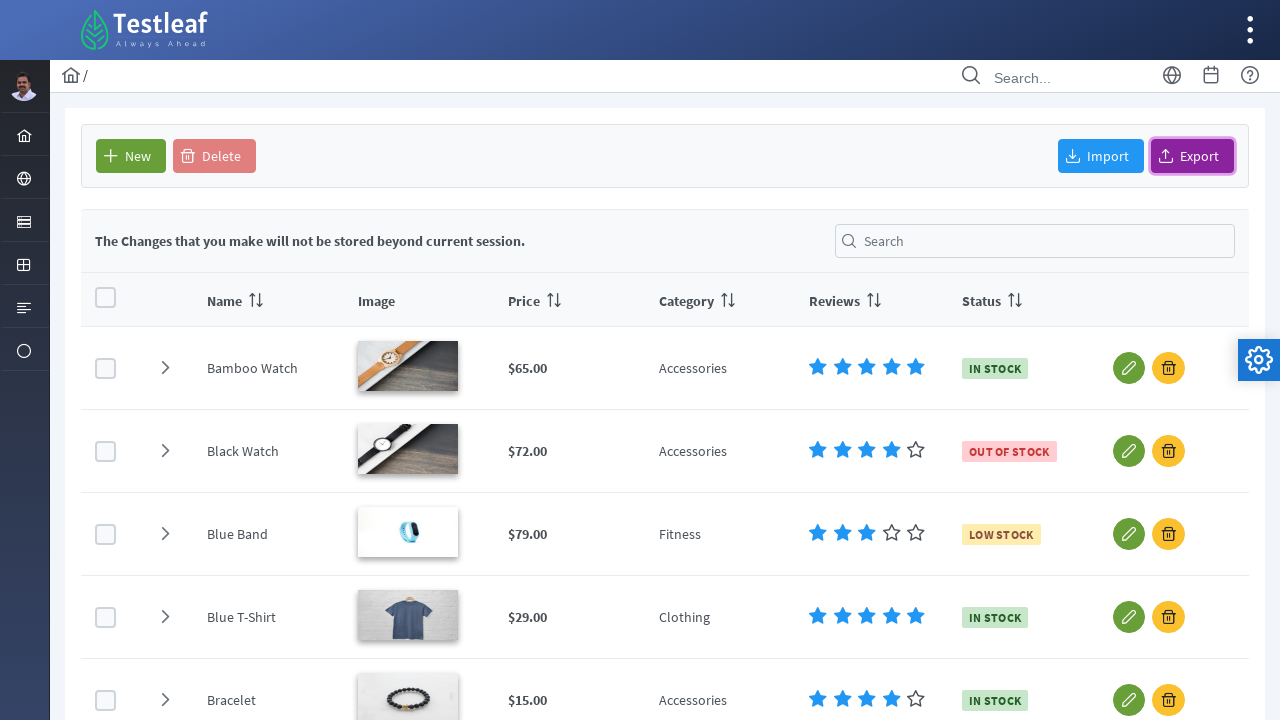

Waited for download to complete
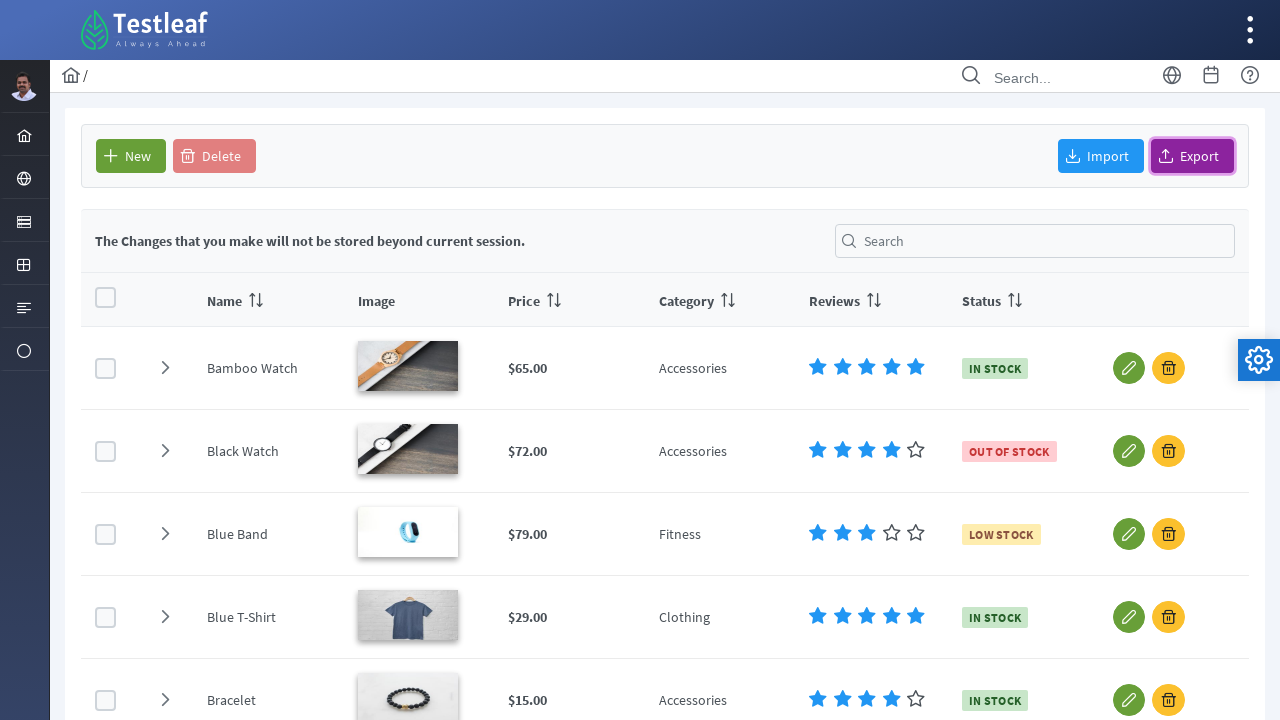

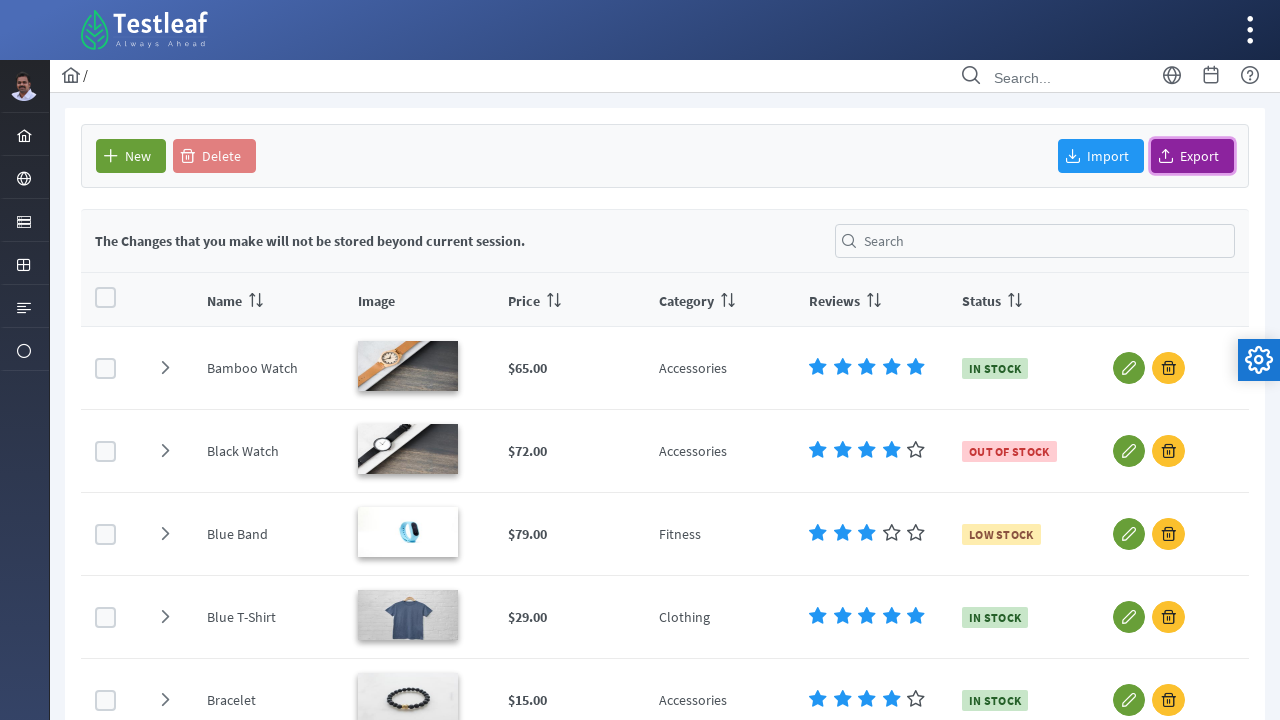